Tests a registration form by filling in first name, last name, and email fields, then submitting the form and verifying the success message.

Starting URL: http://suninjuly.github.io/registration1.html

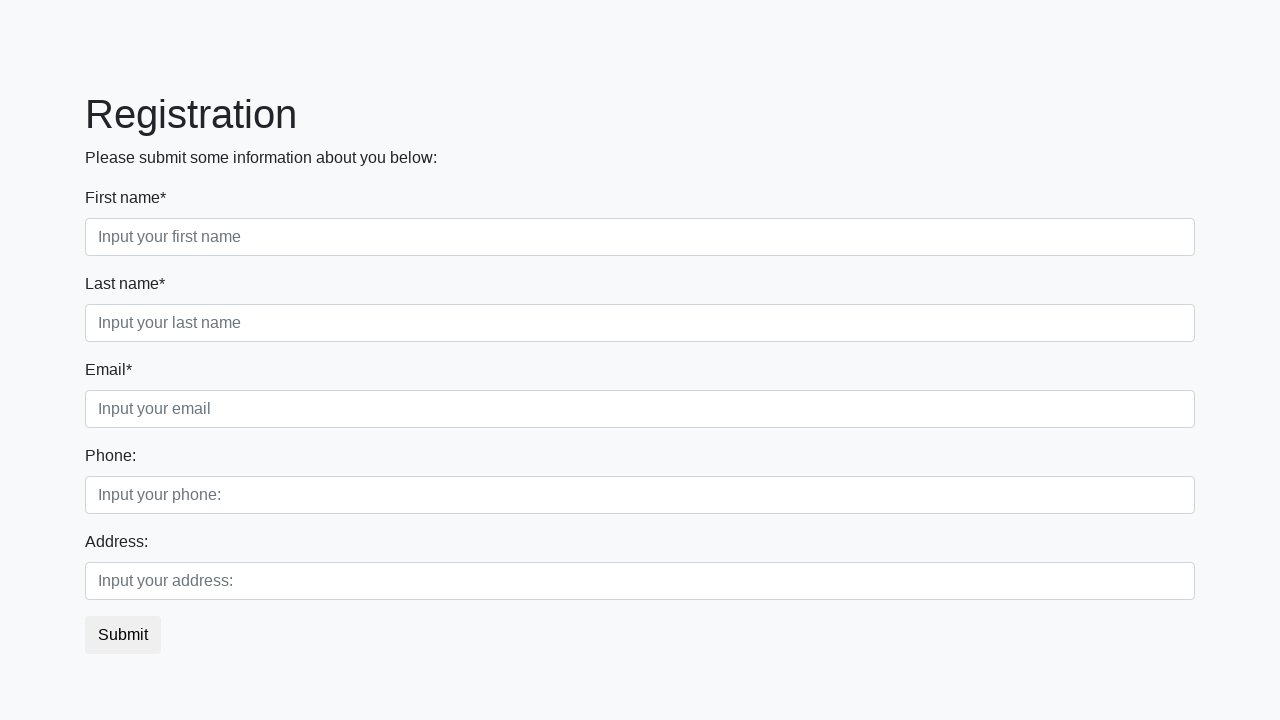

Filled first name field with 'Kesa' on .first_block .first
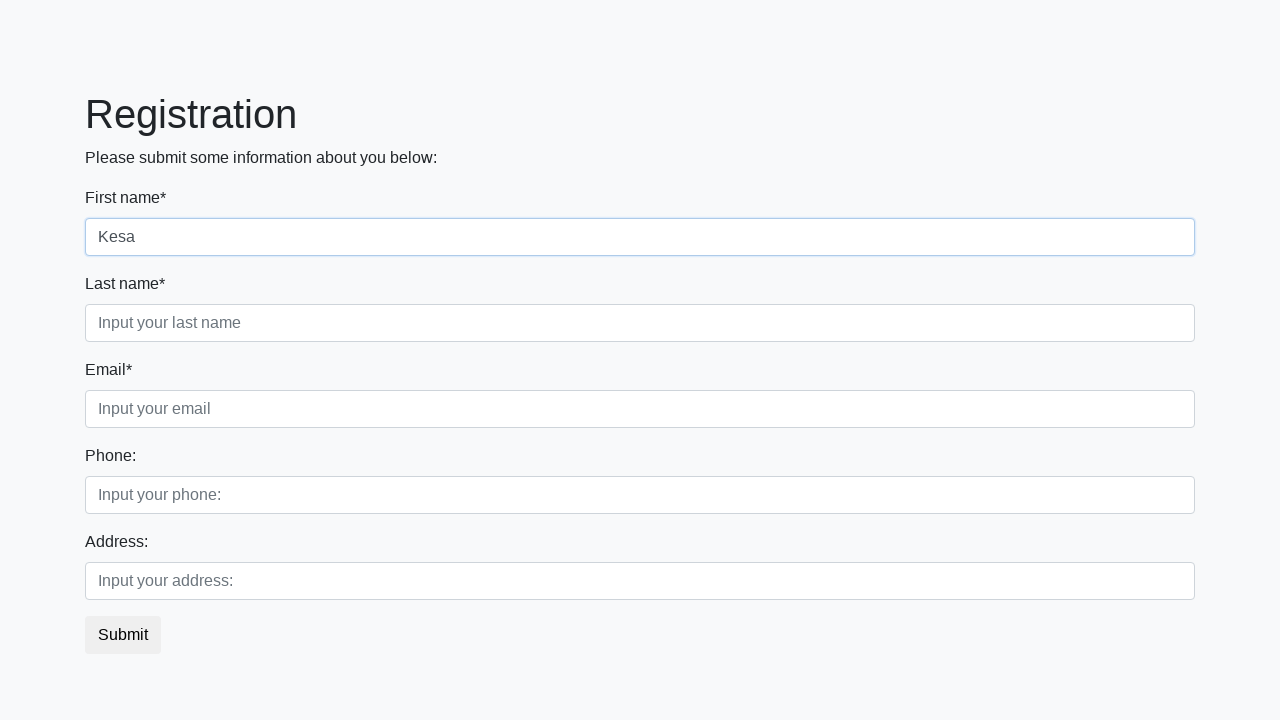

Filled last name field with 'Lisa' on .first_block .second
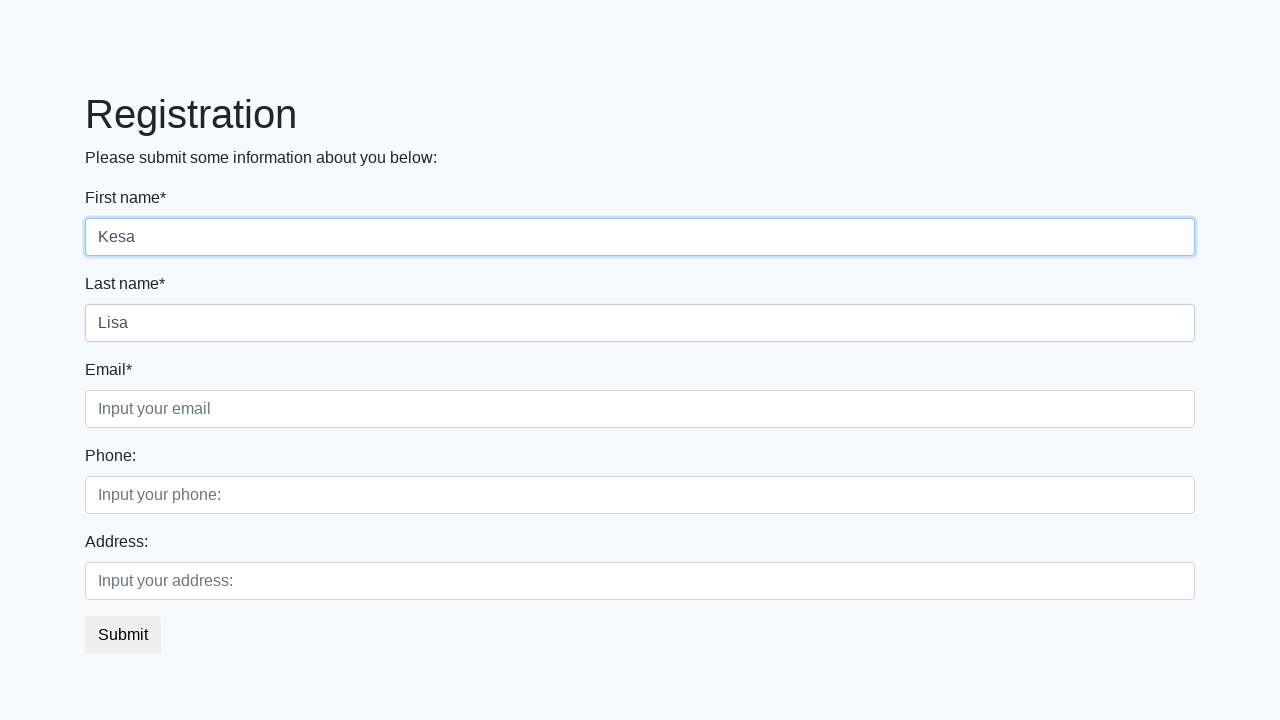

Filled email field with 'KL@google.com' on .third_class .third
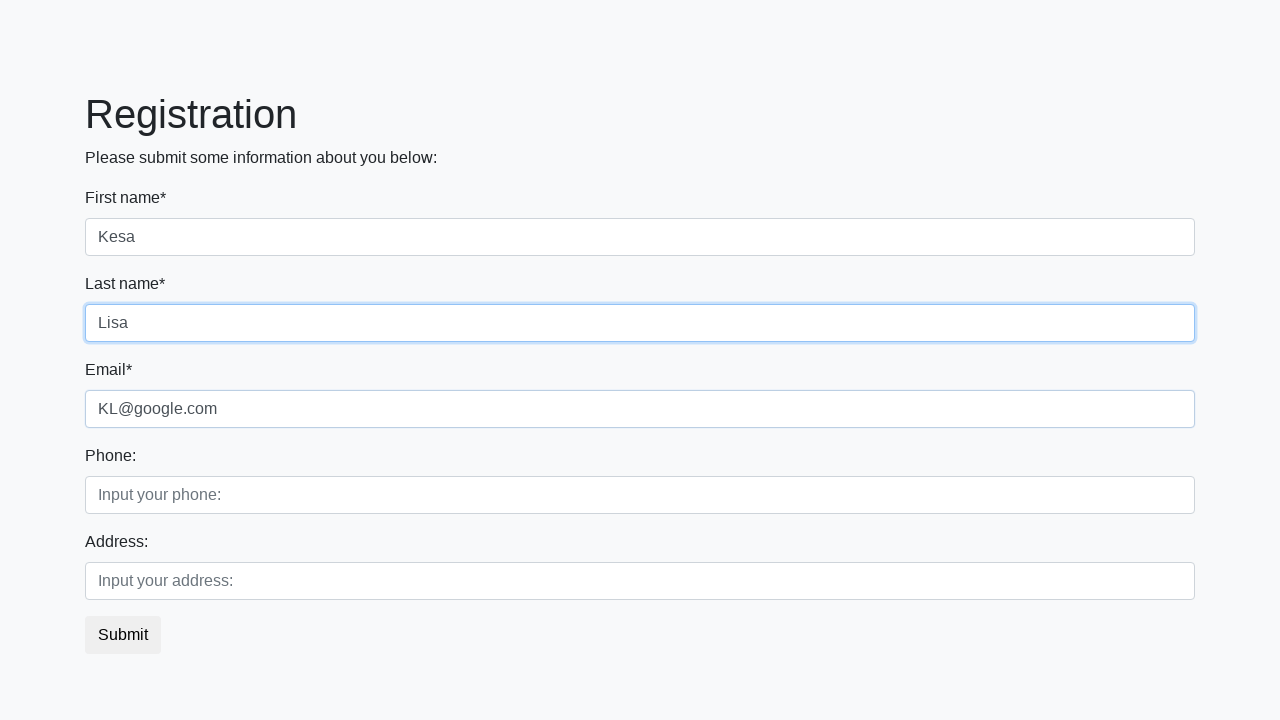

Clicked submit button to register at (123, 635) on button.btn
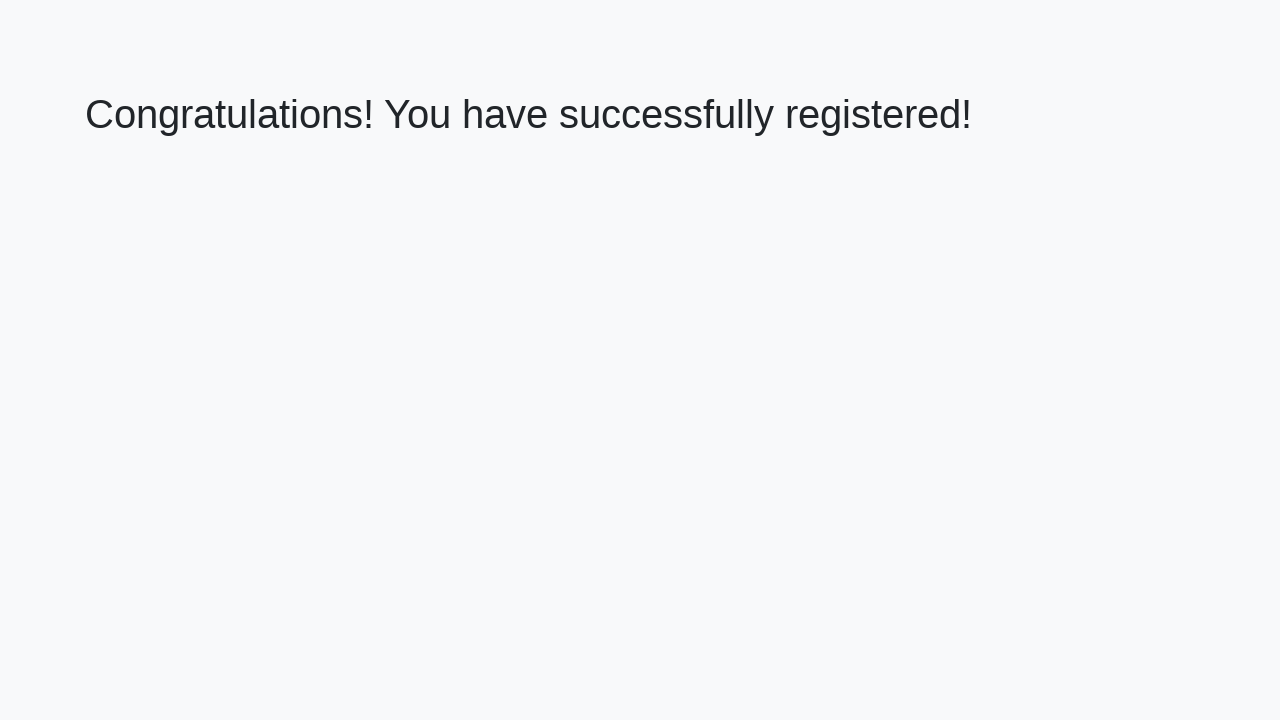

Success message heading appeared
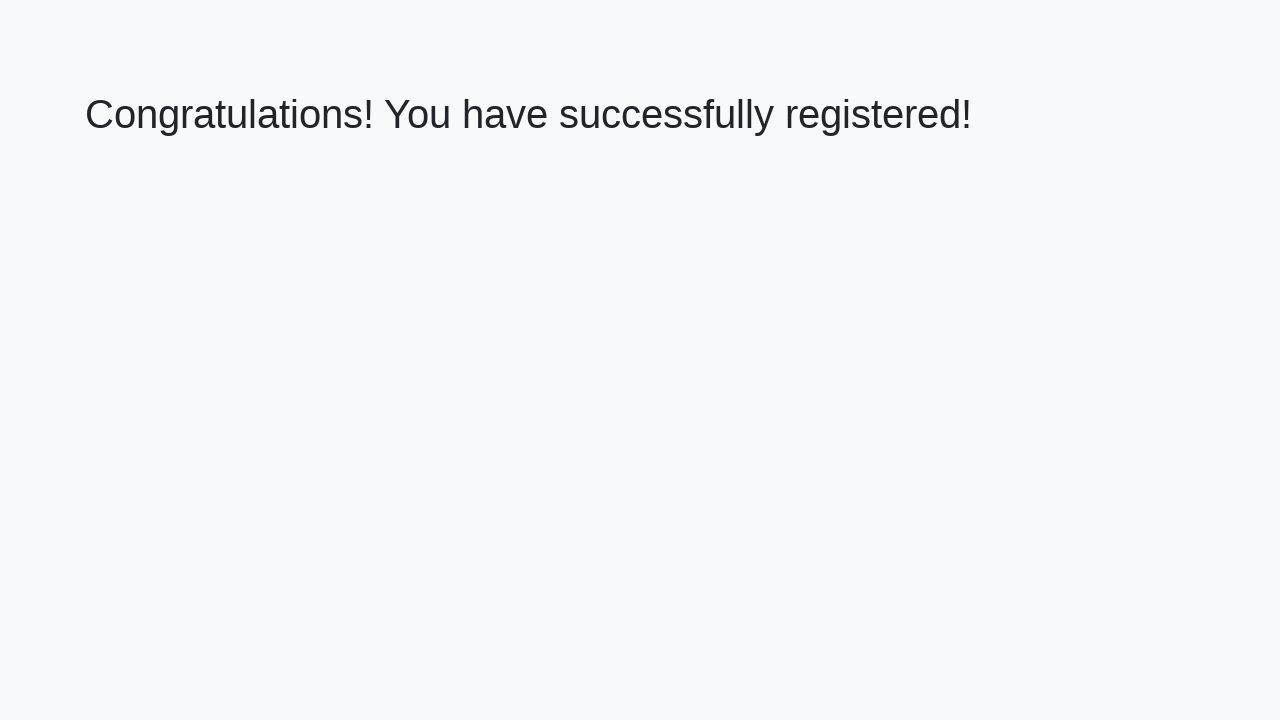

Retrieved success message text
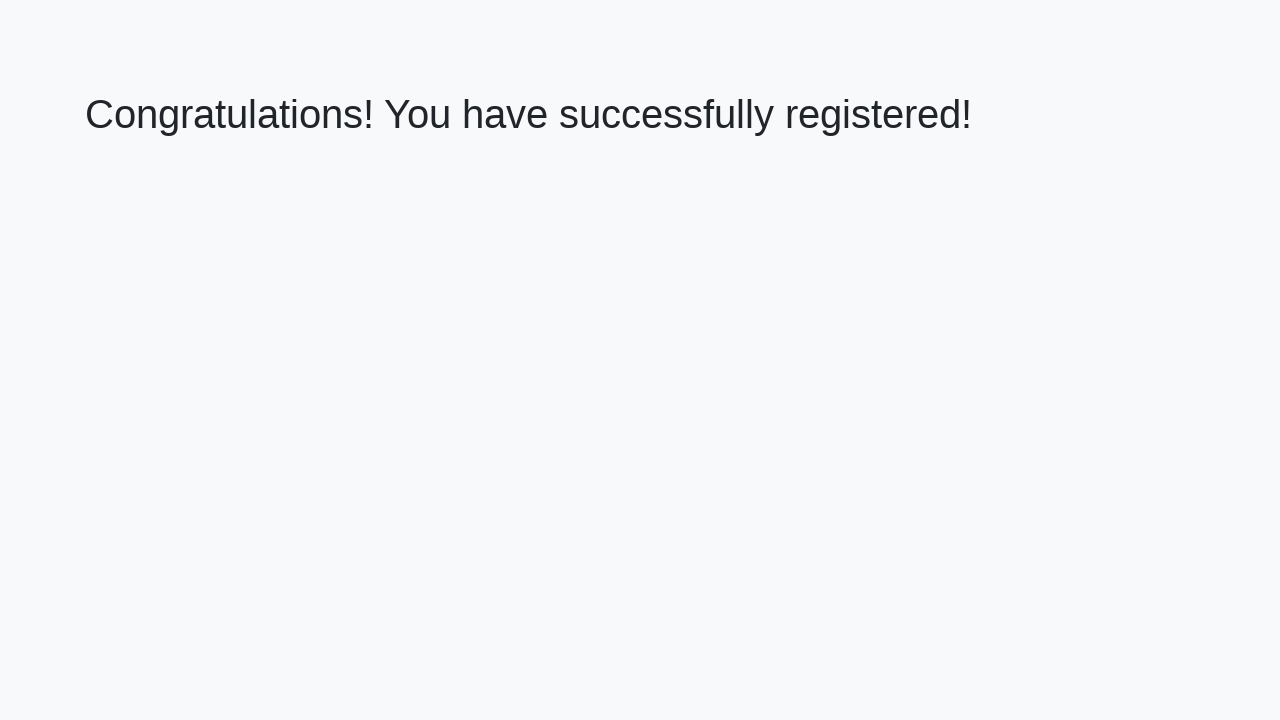

Verified success message: 'Congratulations! You have successfully registered!'
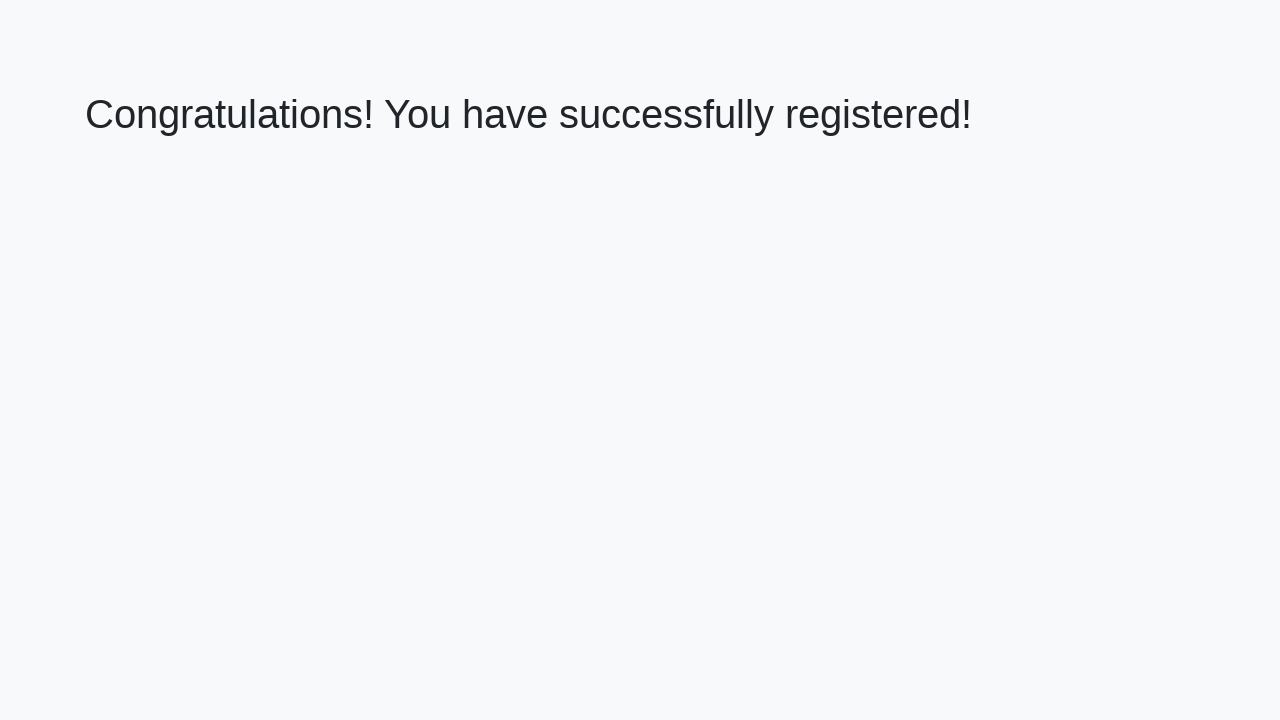

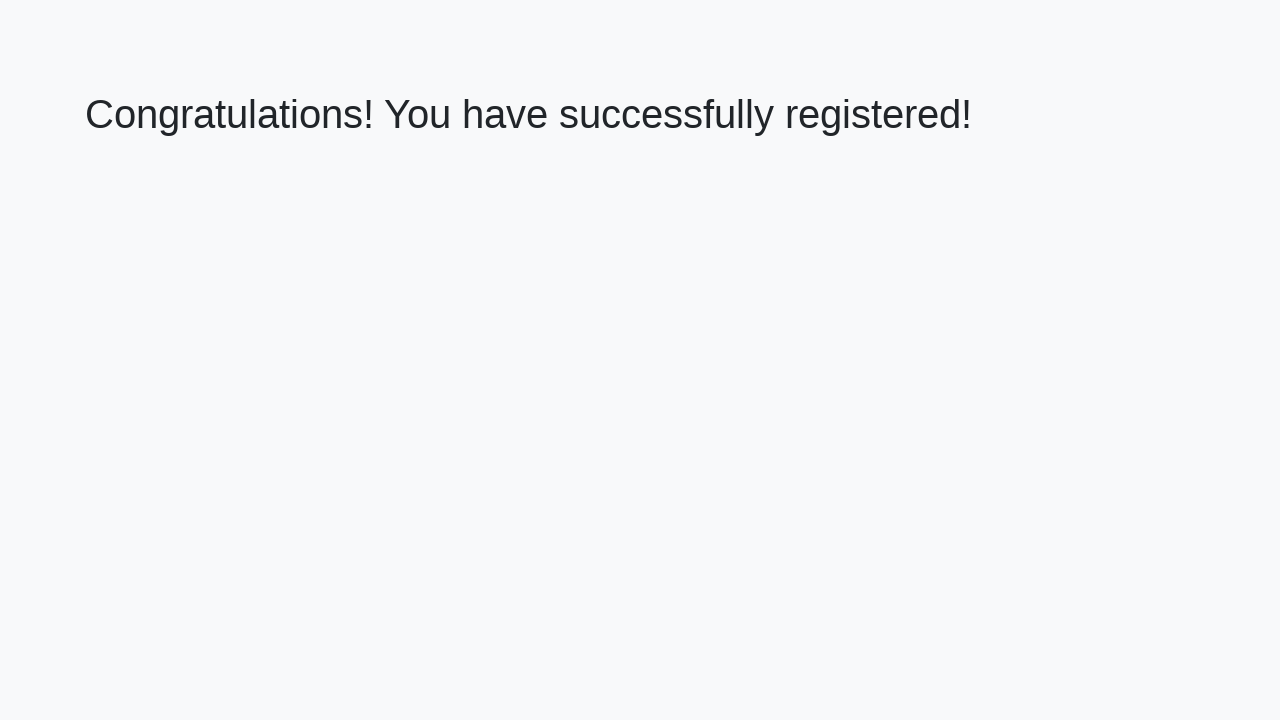